Navigates to a practice page and verifies that a product table exists with expected rows and columns structure.

Starting URL: http://qaclickacademy.com/practice.php

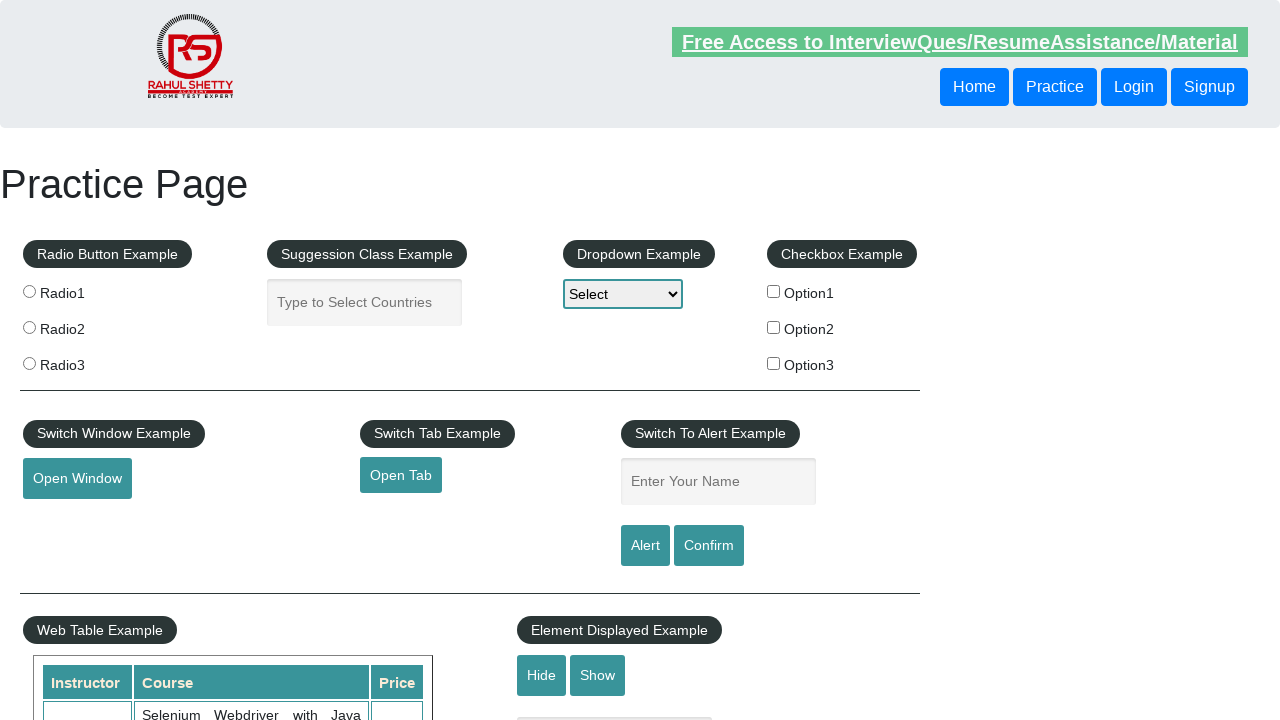

Navigated to practice page
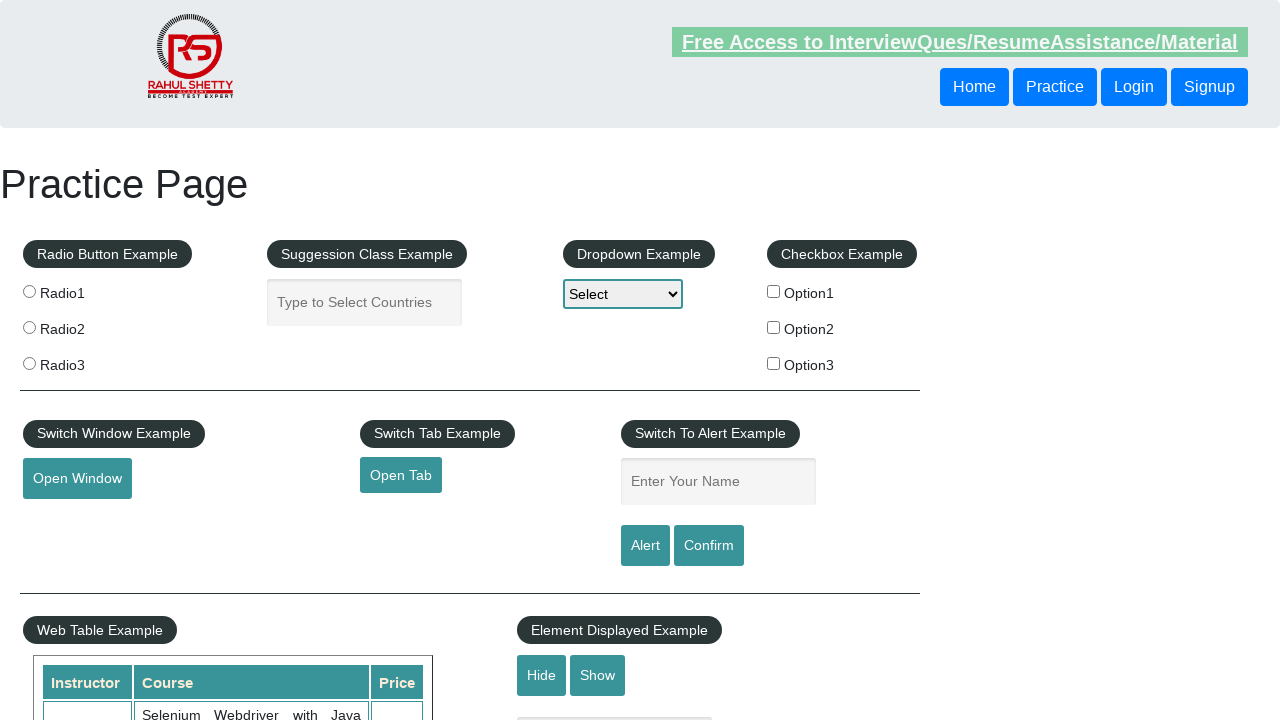

Product table selector loaded
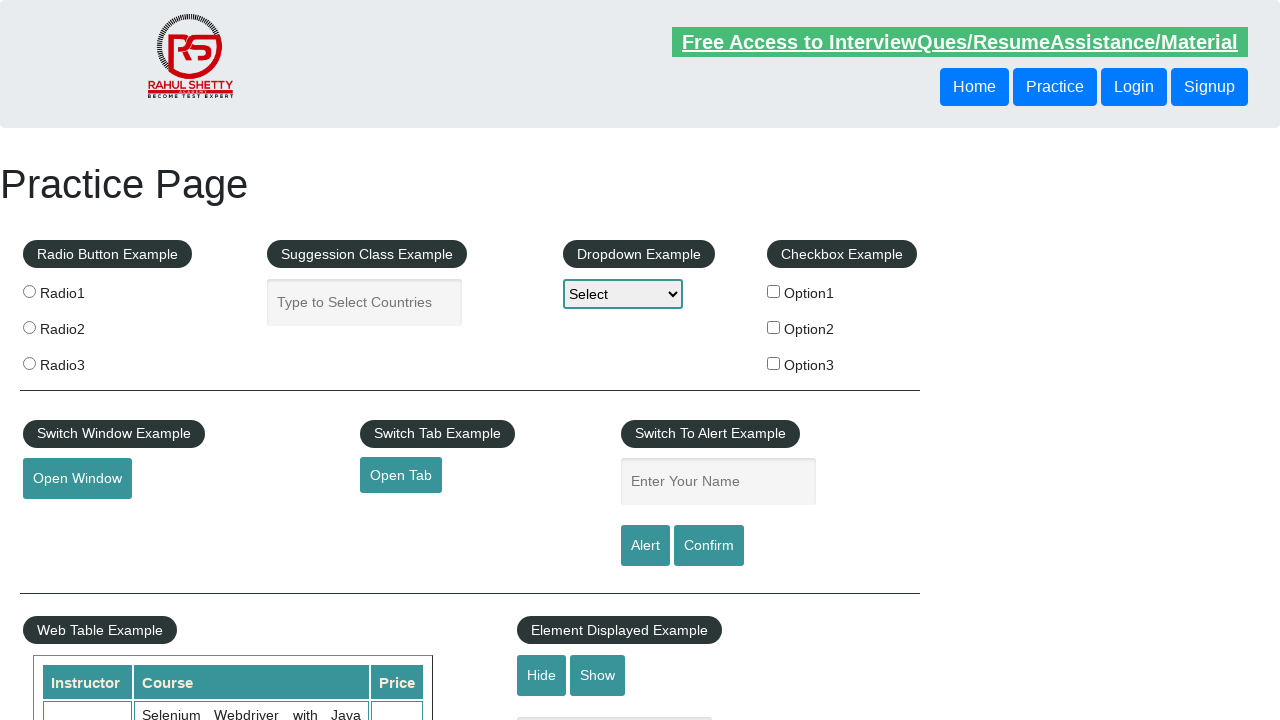

Located product table element
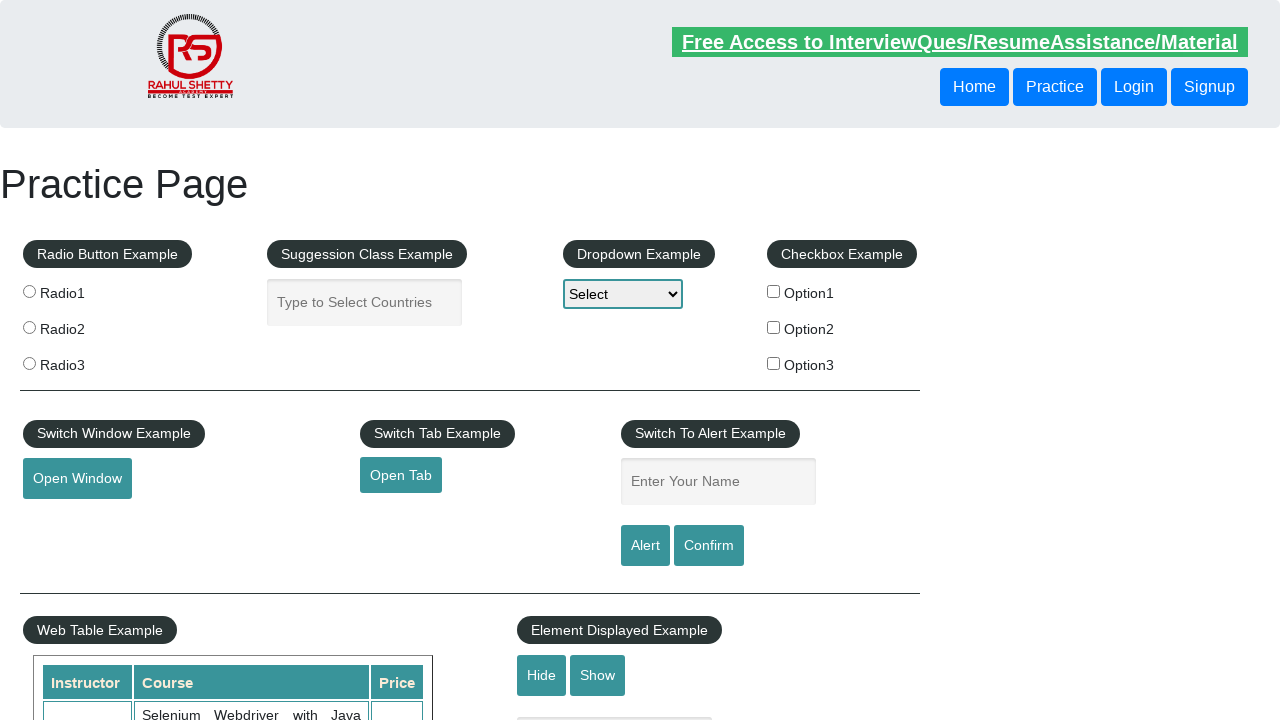

Located all table rows
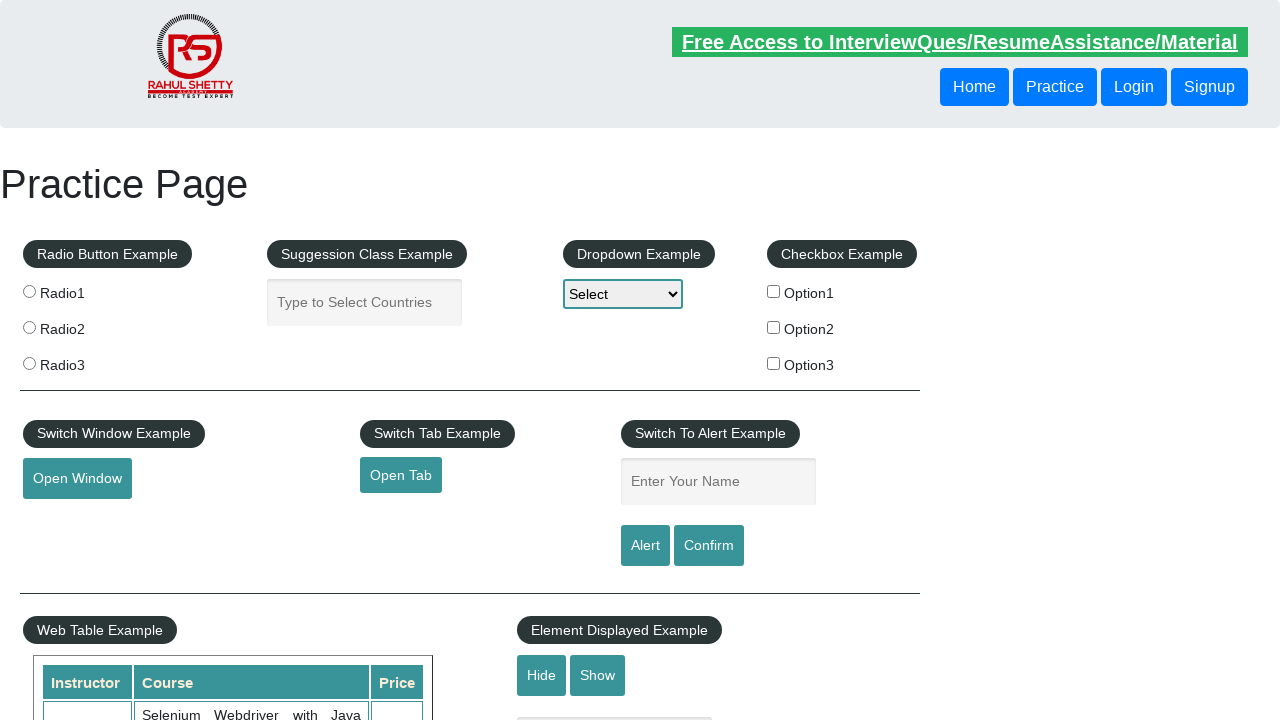

First row (header) is present and visible
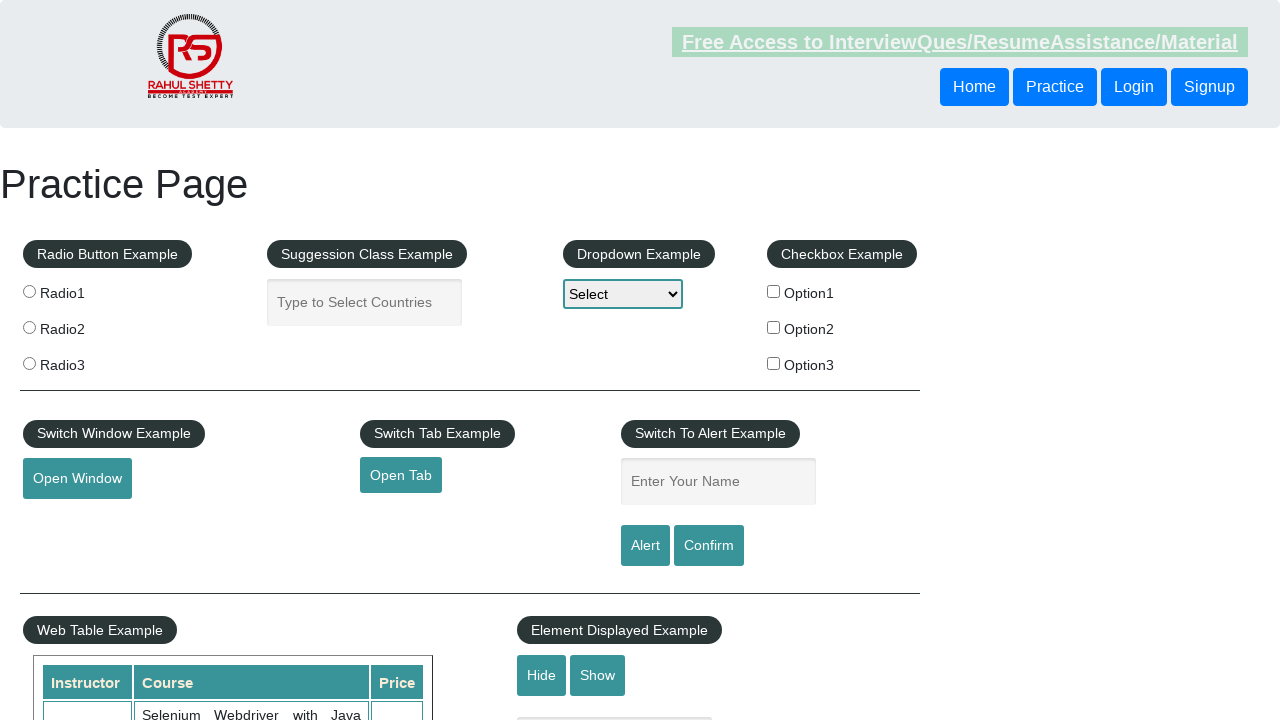

Located second data row (index 2)
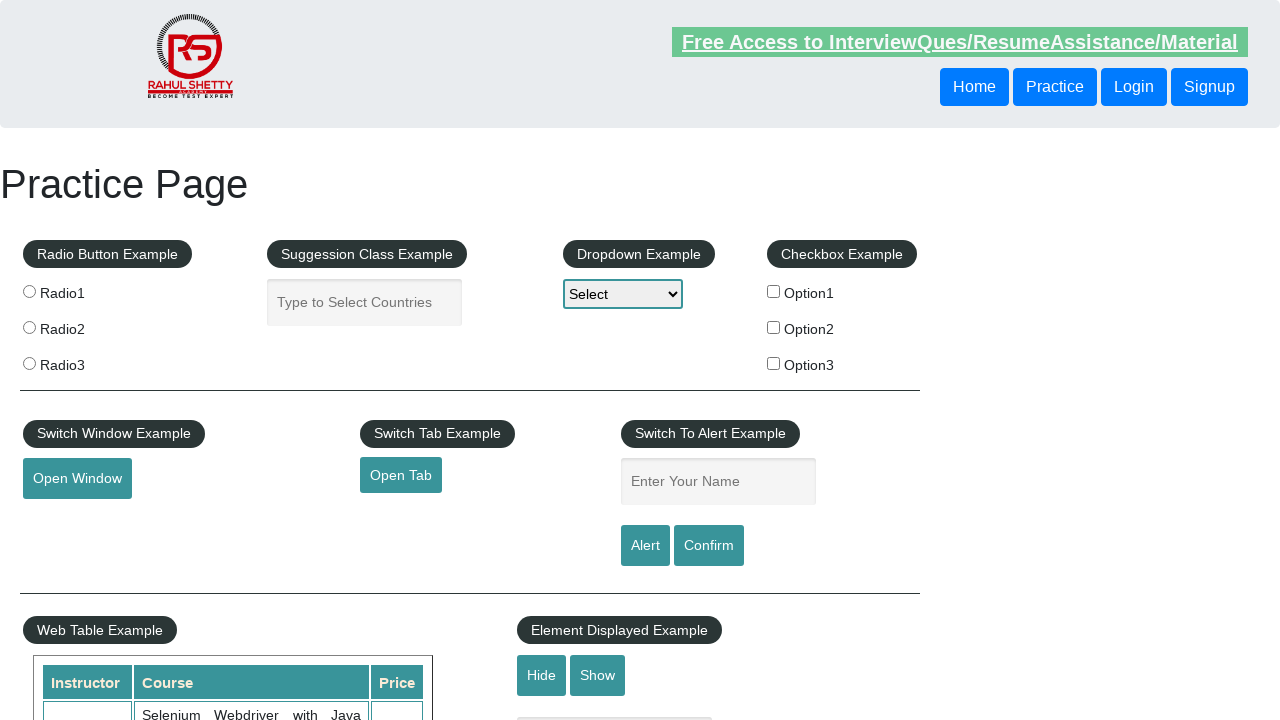

Second data row is visible
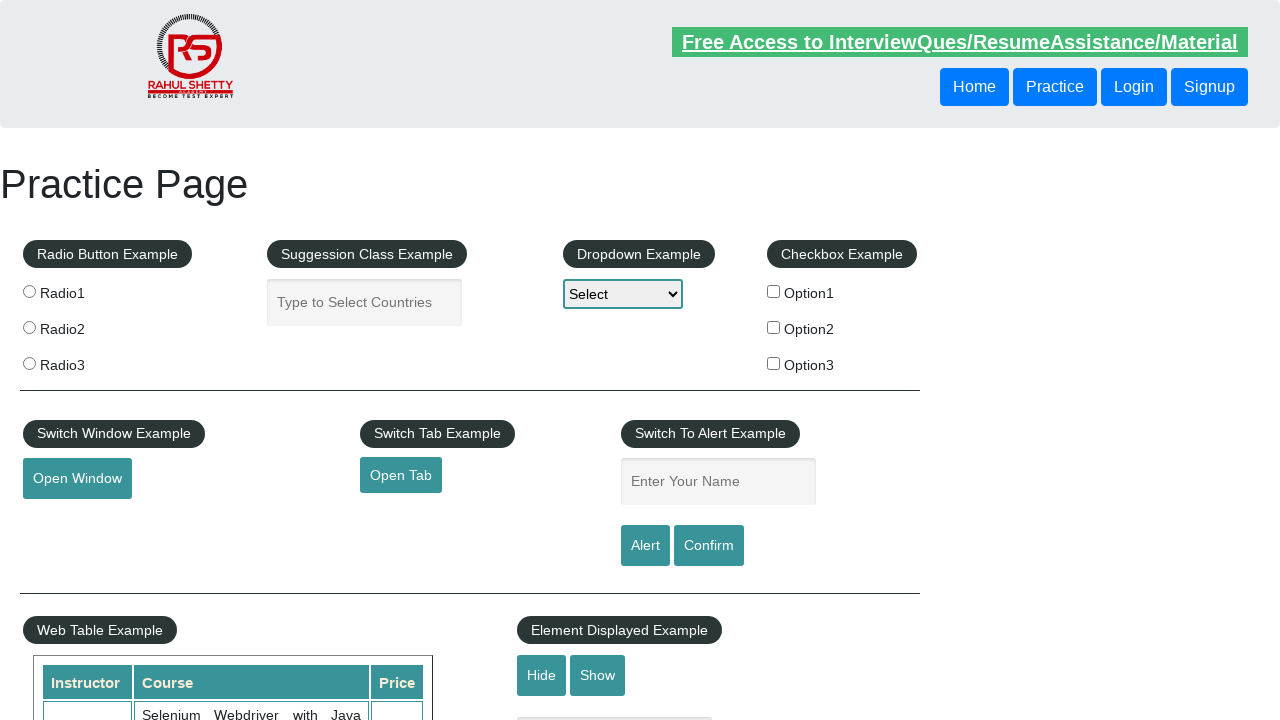

First cell in second data row is visible
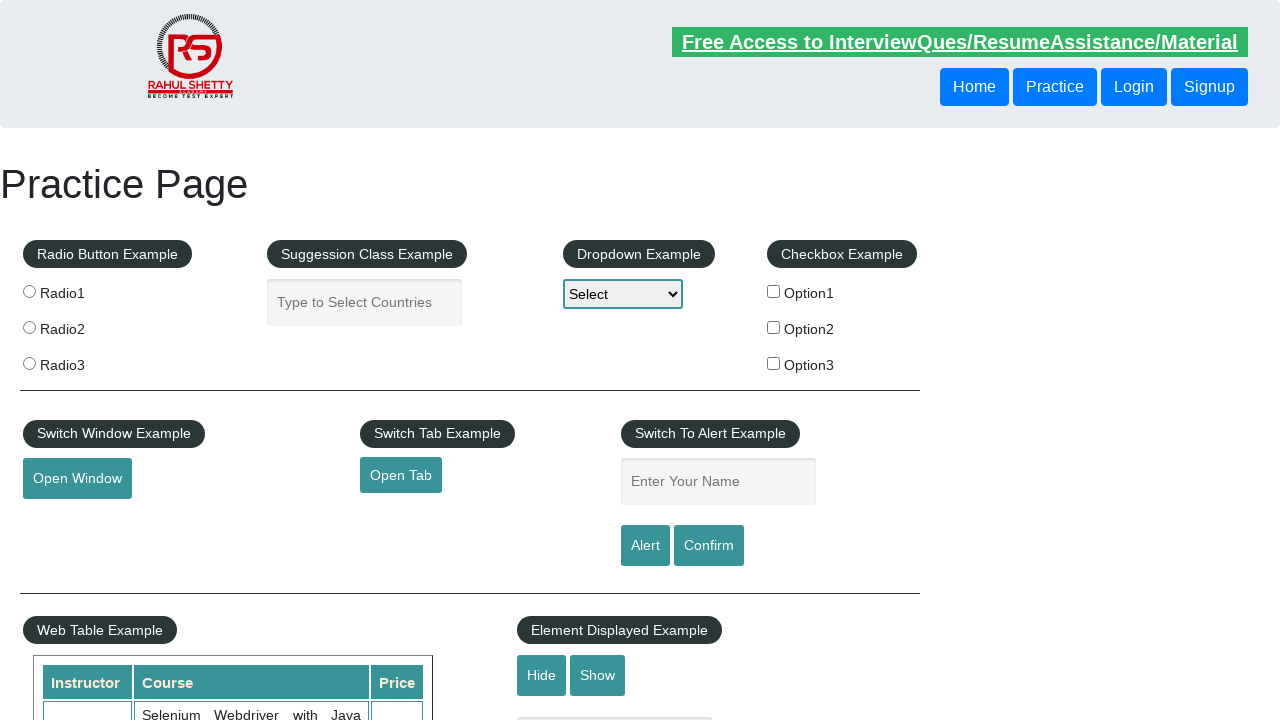

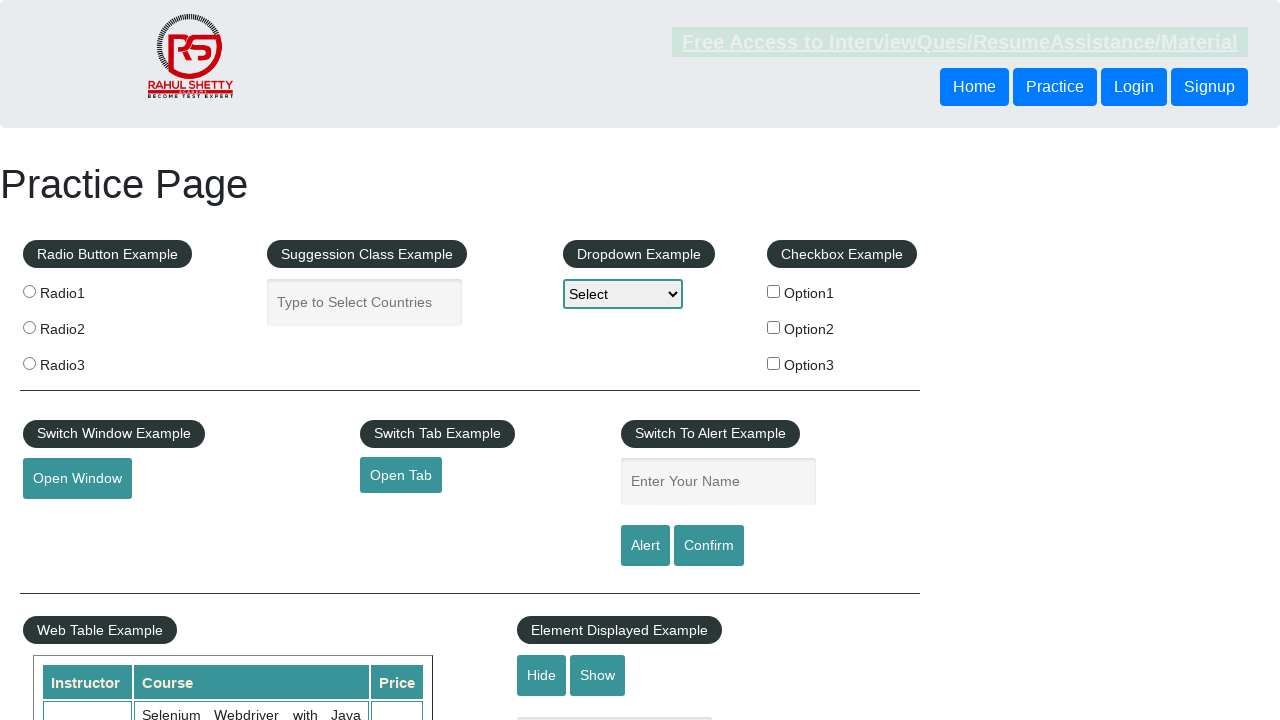